Tests the add/remove elements functionality by clicking 'Add Element' twice, removing one element, and verifying one element remains displayed

Starting URL: https://the-internet.herokuapp.com/add_remove_elements/

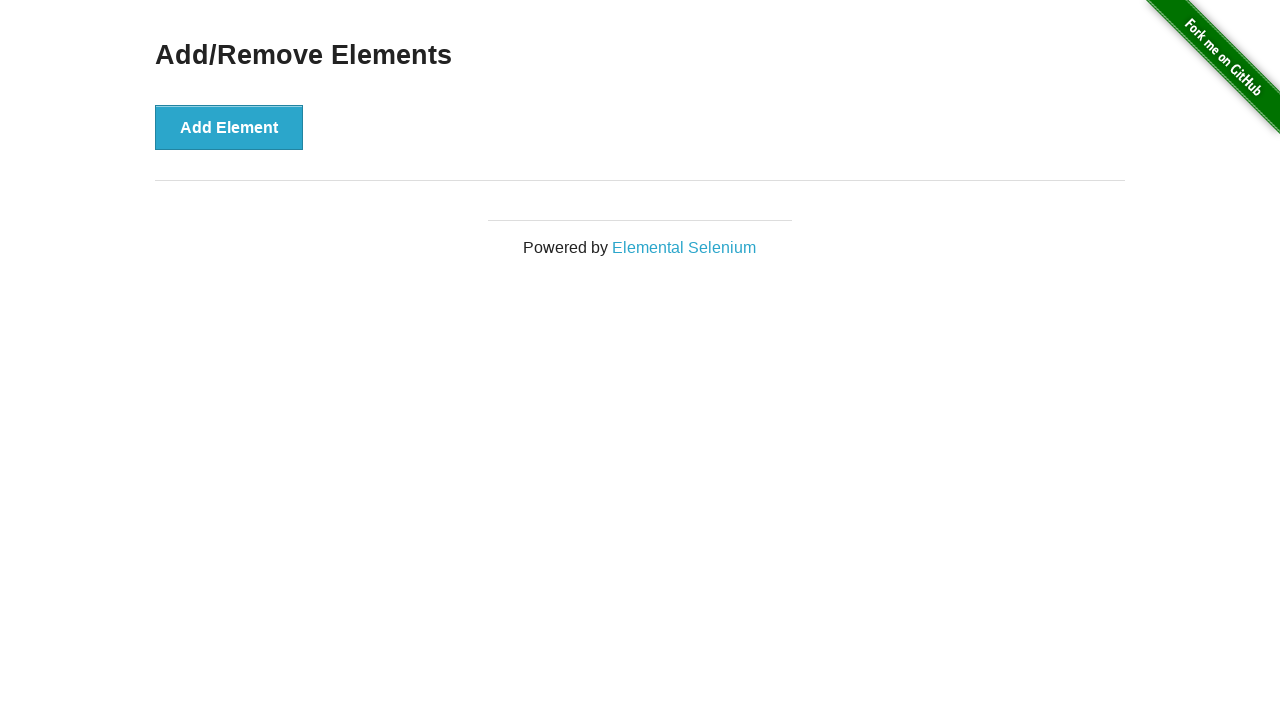

Navigated to Add/Remove Elements page
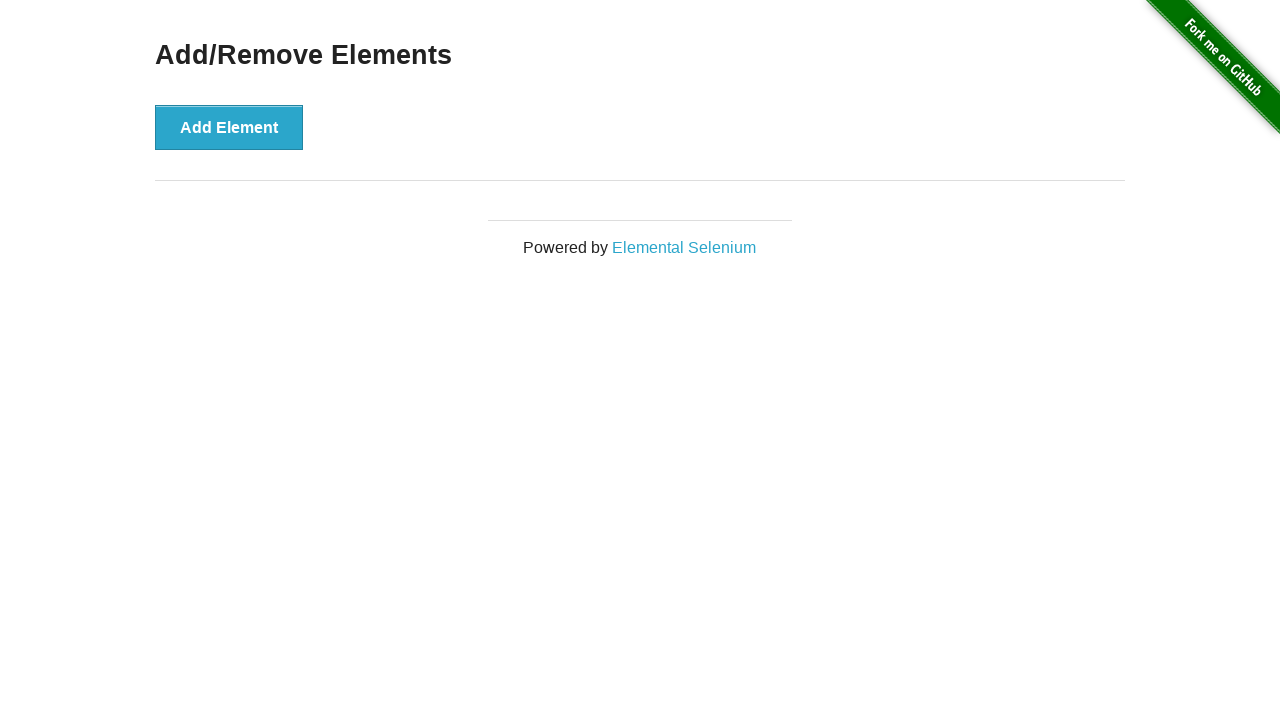

Clicked 'Add Element' button first time at (229, 127) on xpath=//*[@class='example']//*[text()='Add Element']
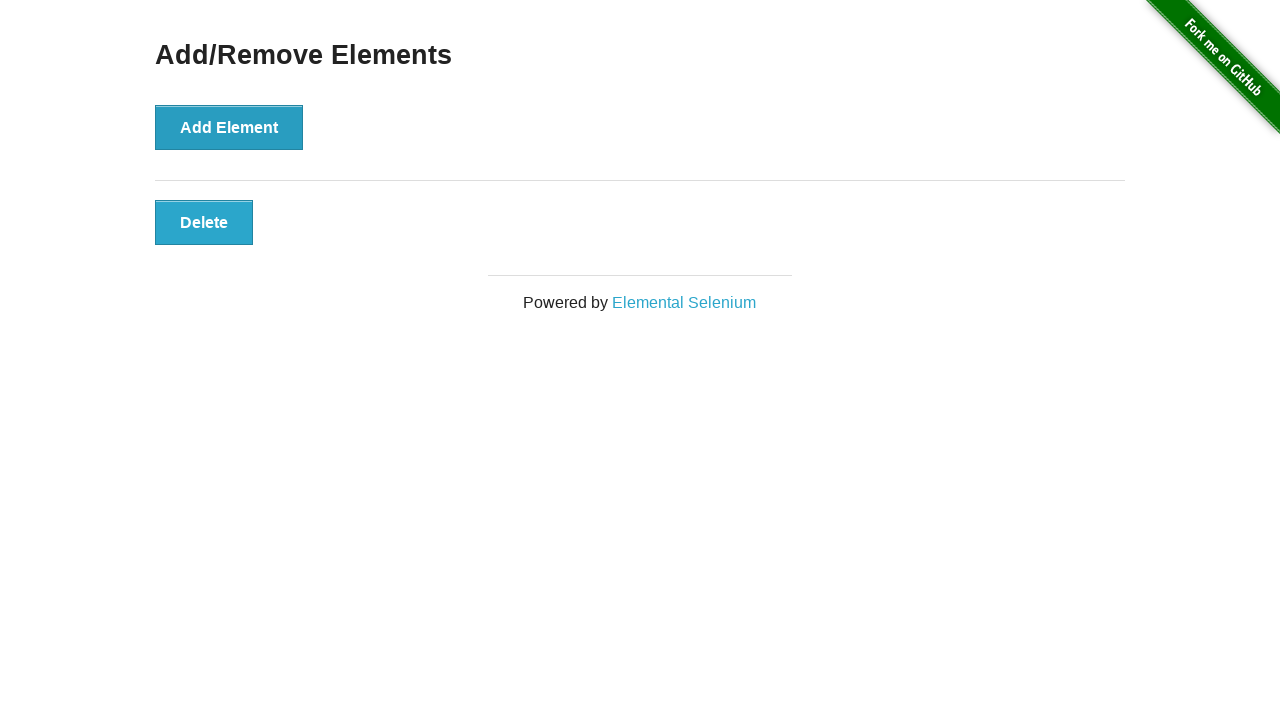

Clicked 'Add Element' button second time at (229, 127) on xpath=//*[@class='example']//*[text()='Add Element']
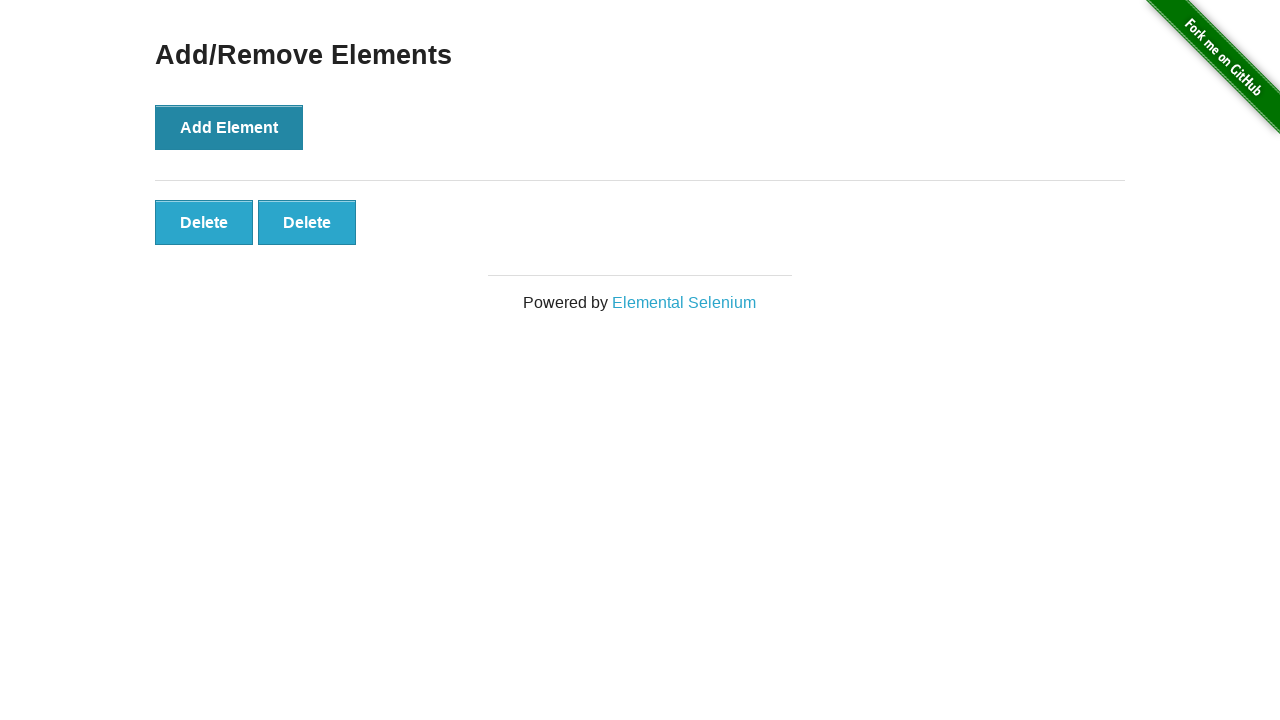

Clicked to remove one element at (204, 222) on xpath=//*[@id='elements']//*[@class='added-manually']
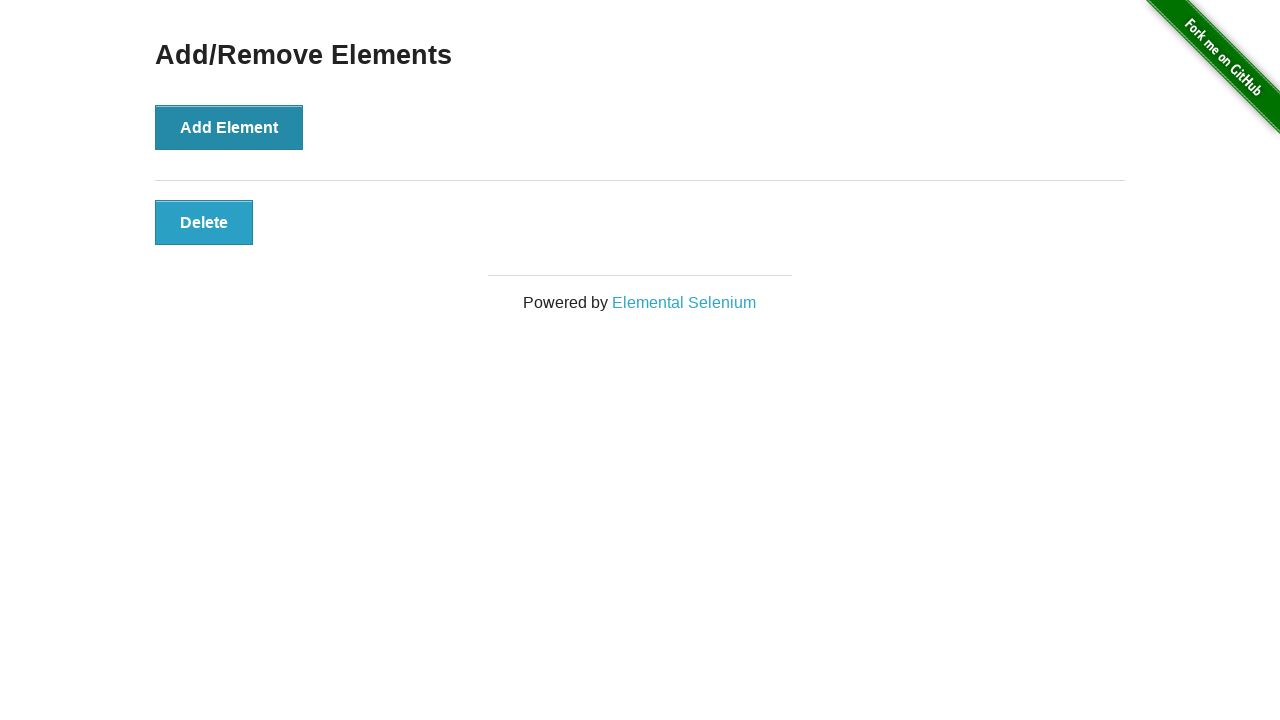

Waited for remaining element to be visible
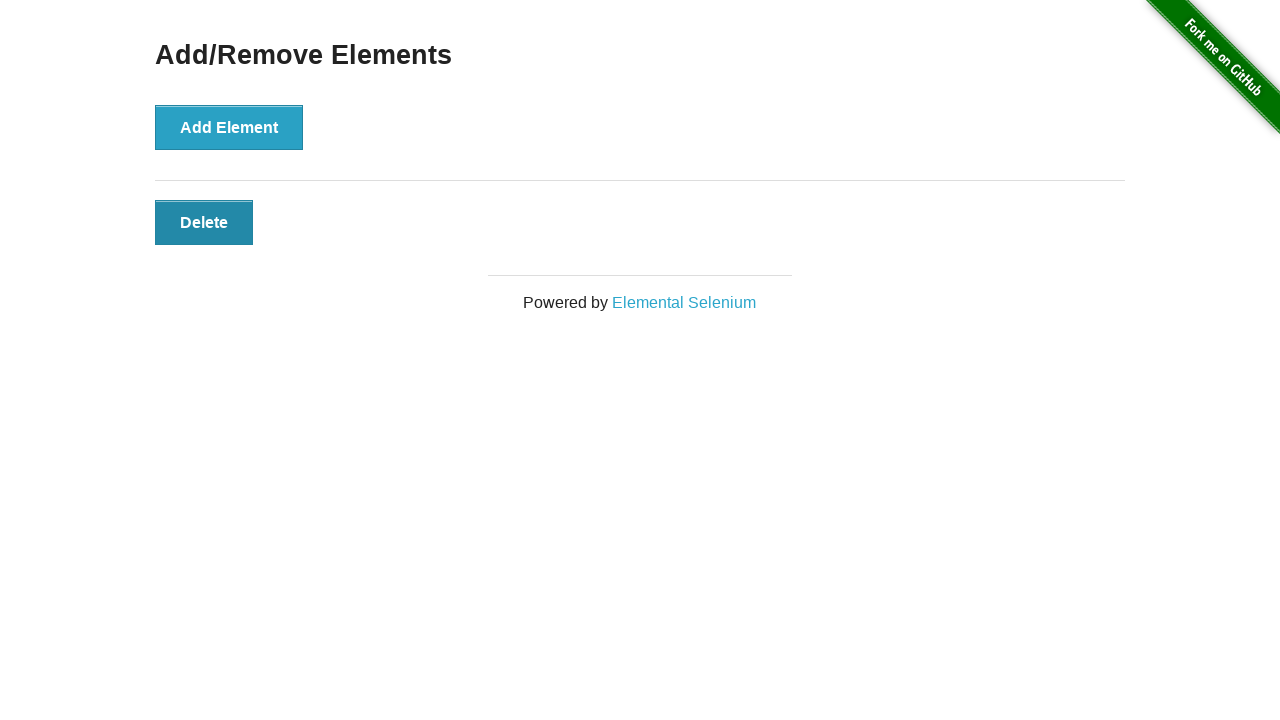

Verified one element remains displayed
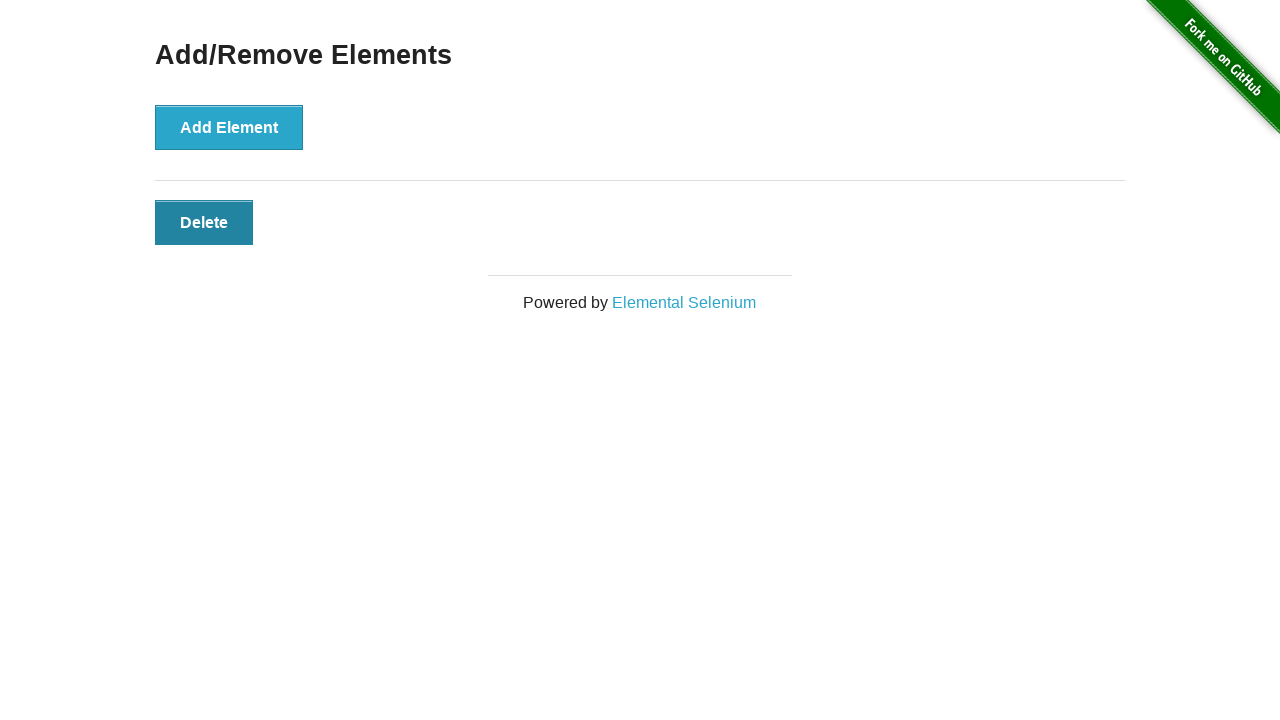

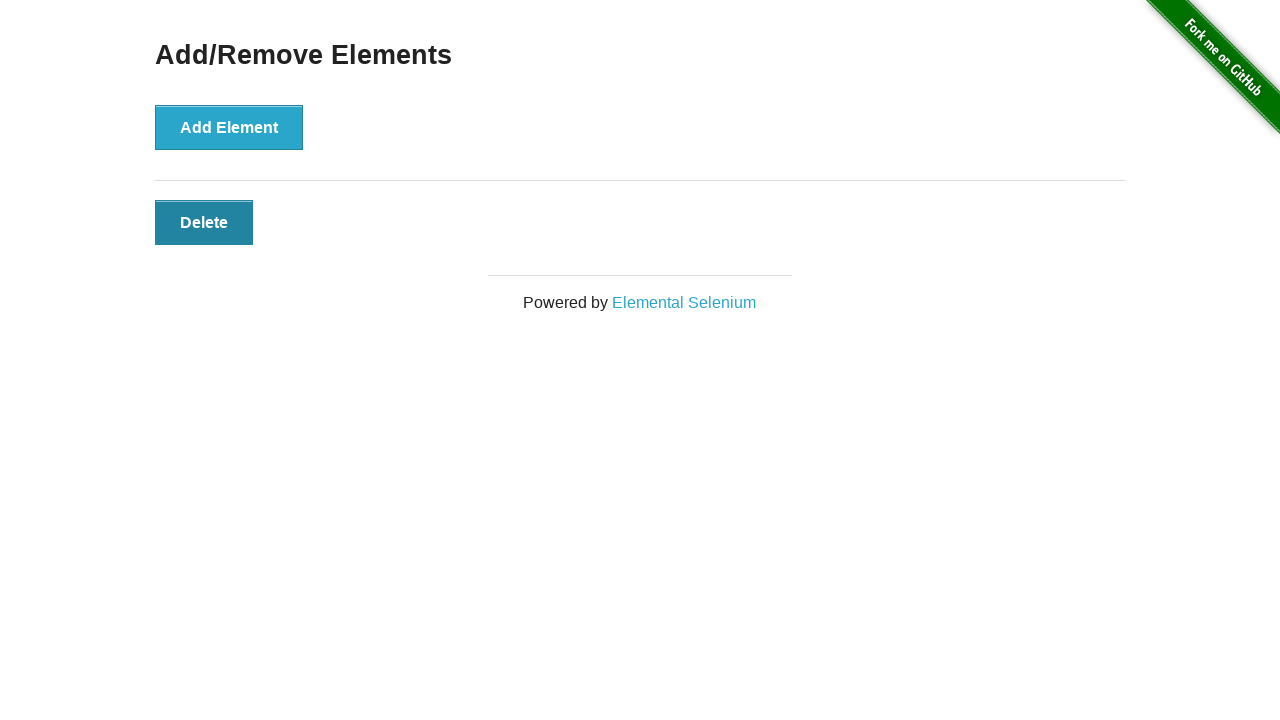